Tests opening a new browser window/tab by clicking a link and waiting for the new page to load

Starting URL: https://the-internet.herokuapp.com/windows

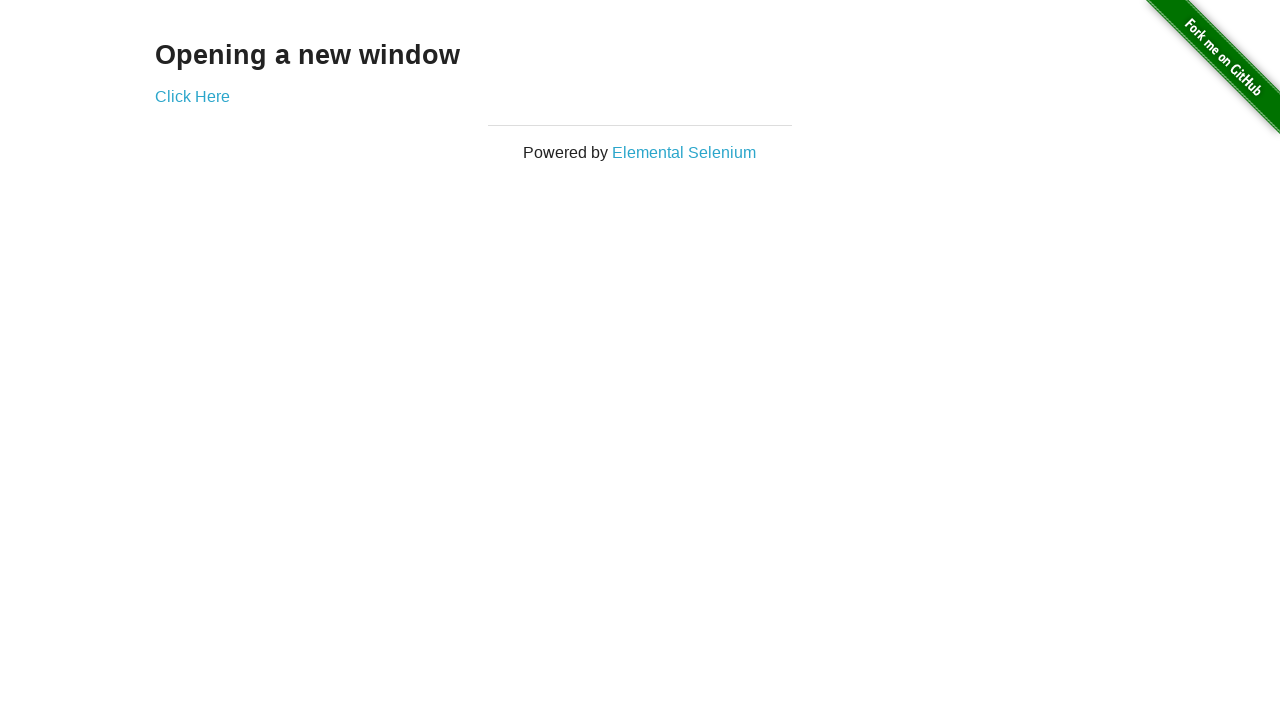

Clicked 'Click Here' link to open new window/tab at (192, 96) on internal:text="Click Here"i
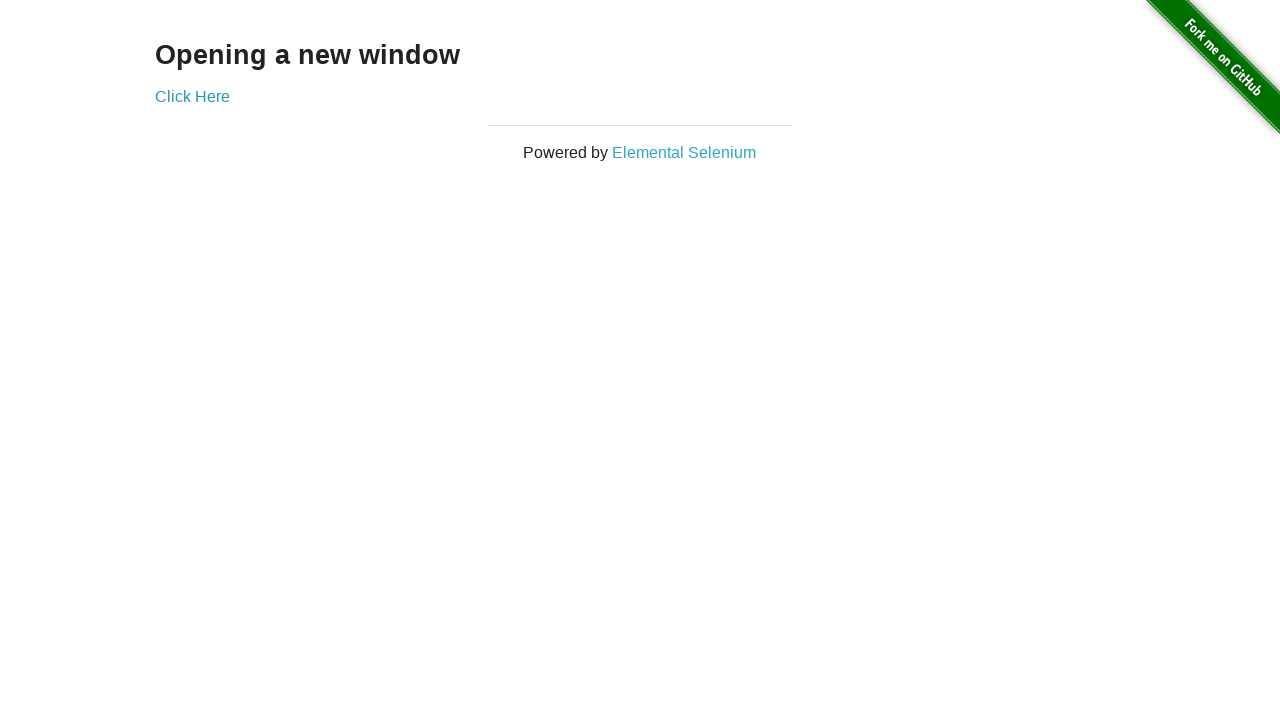

Retrieved new page object from context
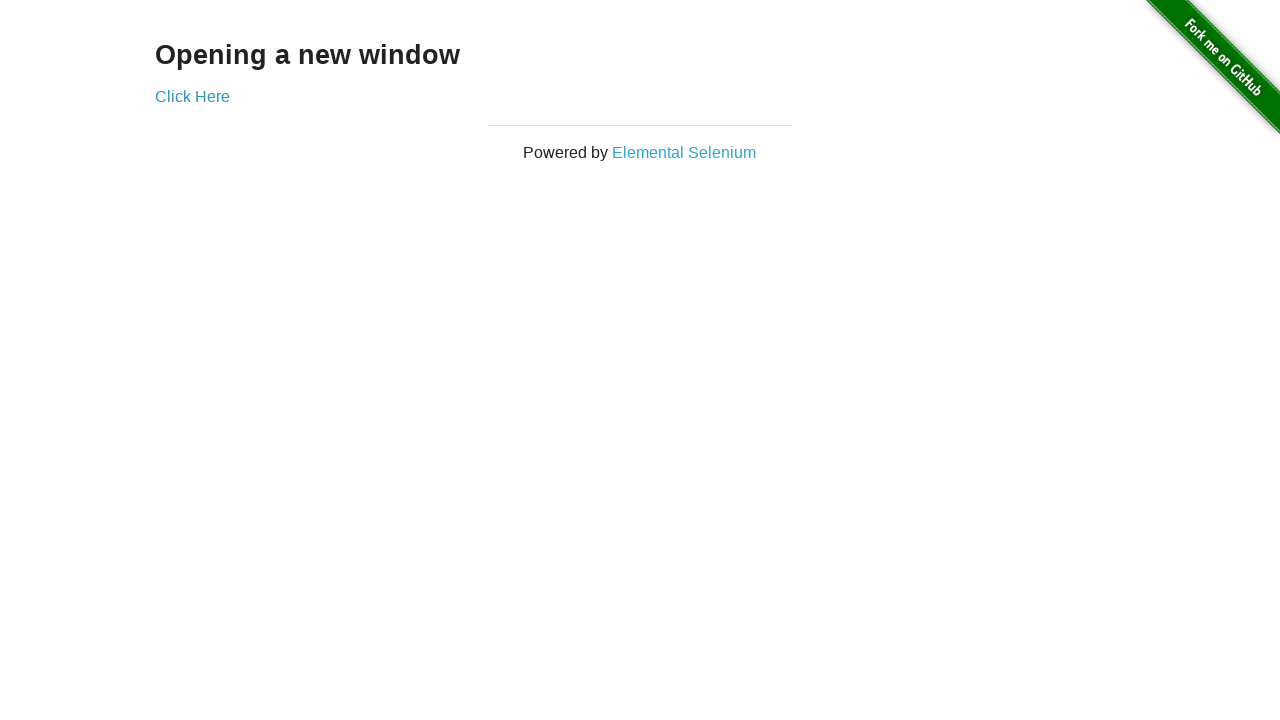

New page fully loaded
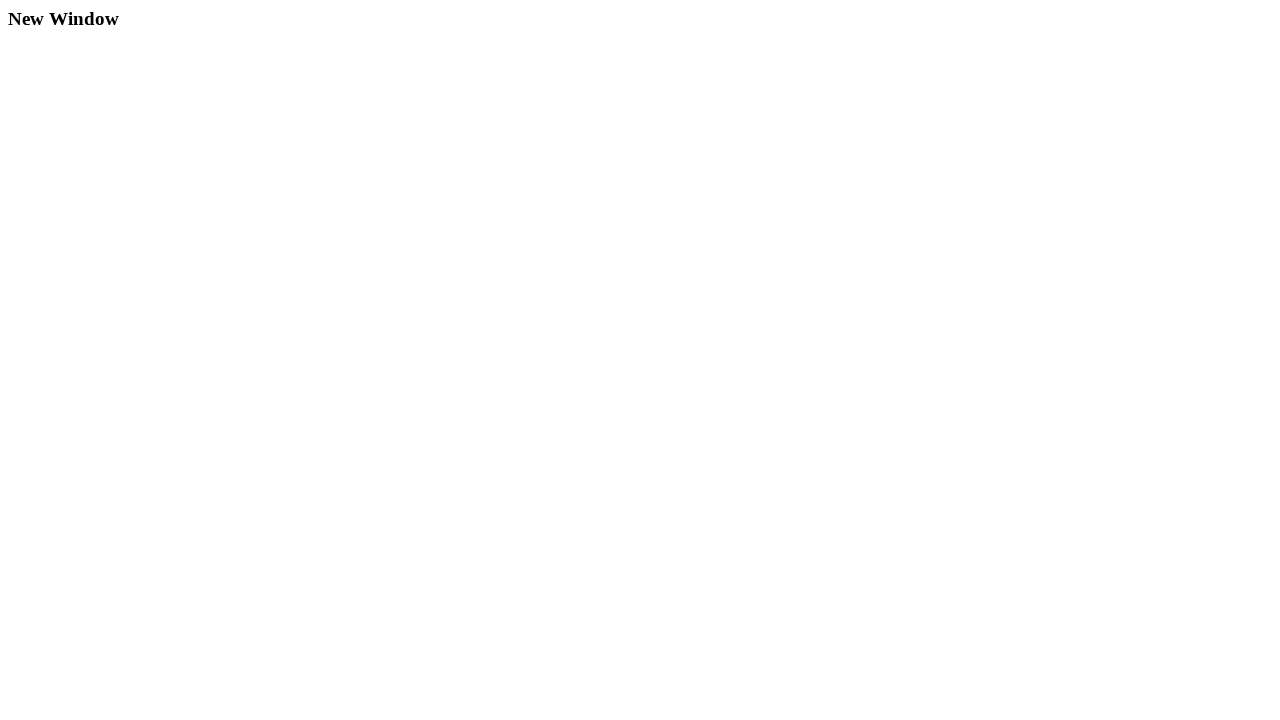

Retrieved new page title: New Window
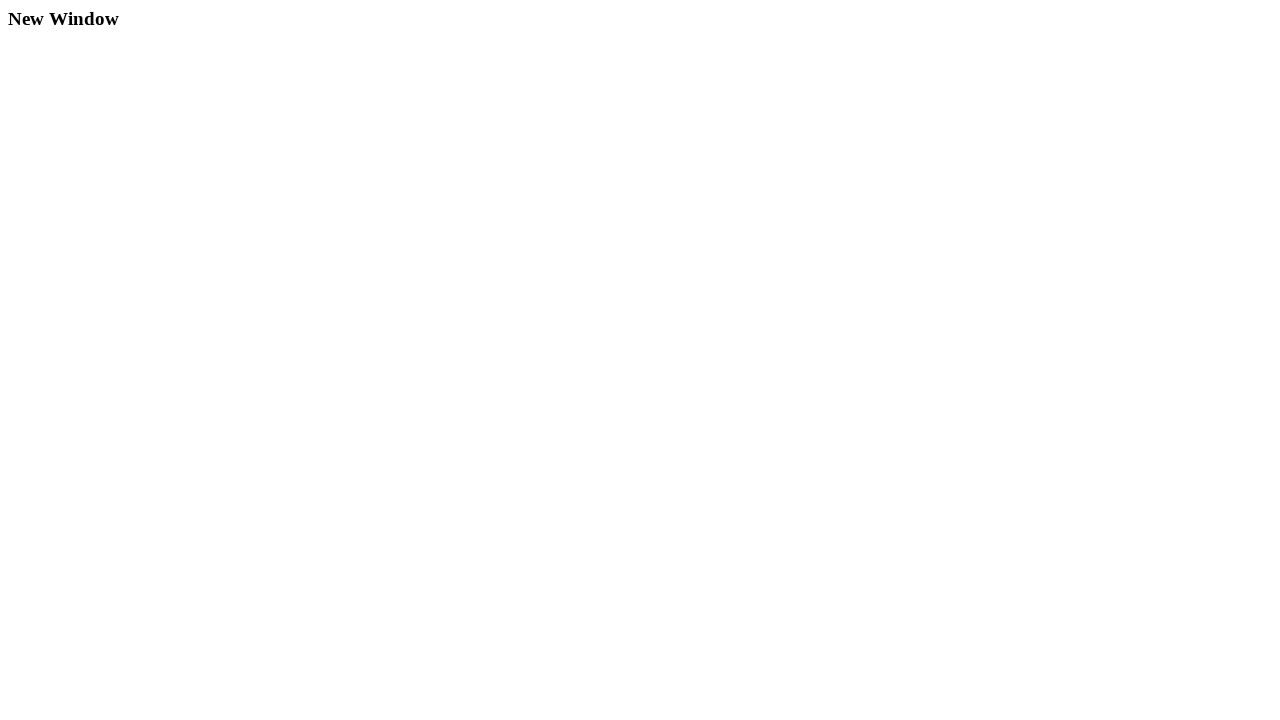

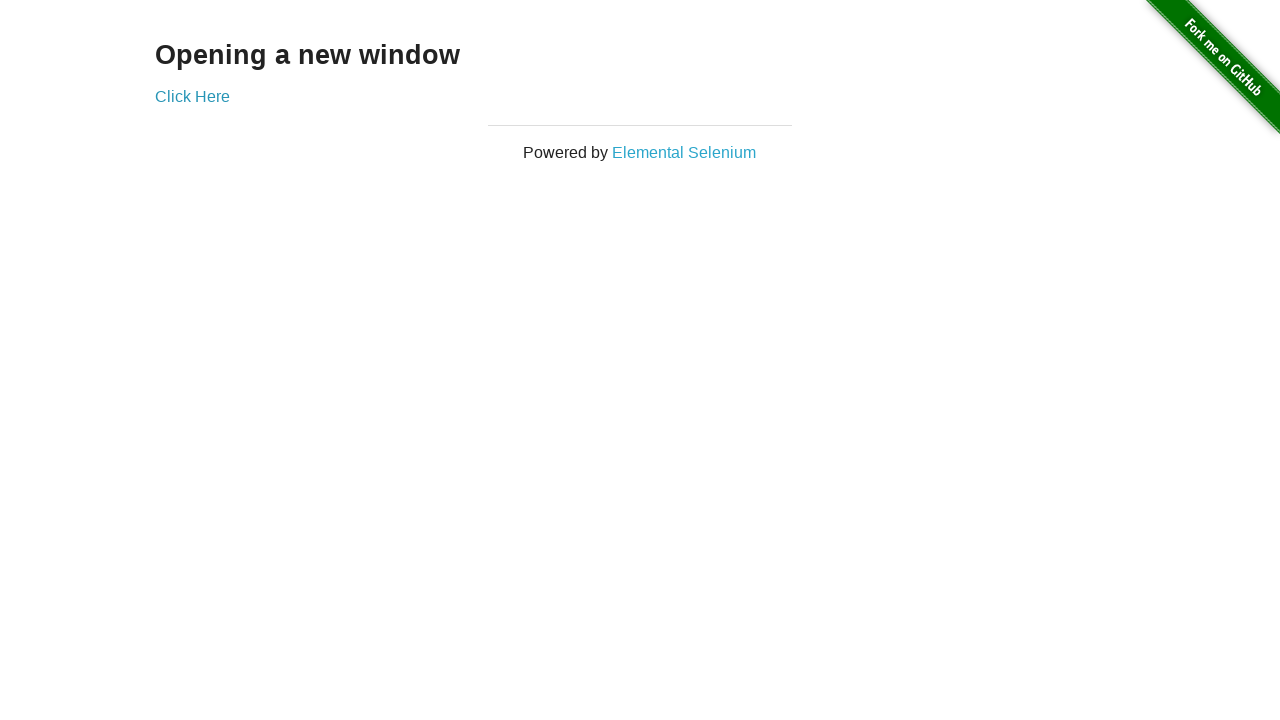